Tests prompt JavaScript alert by clicking the Prompt Alert button, entering a custom message, and accepting the dialog

Starting URL: https://training-support.net/webelements/alerts

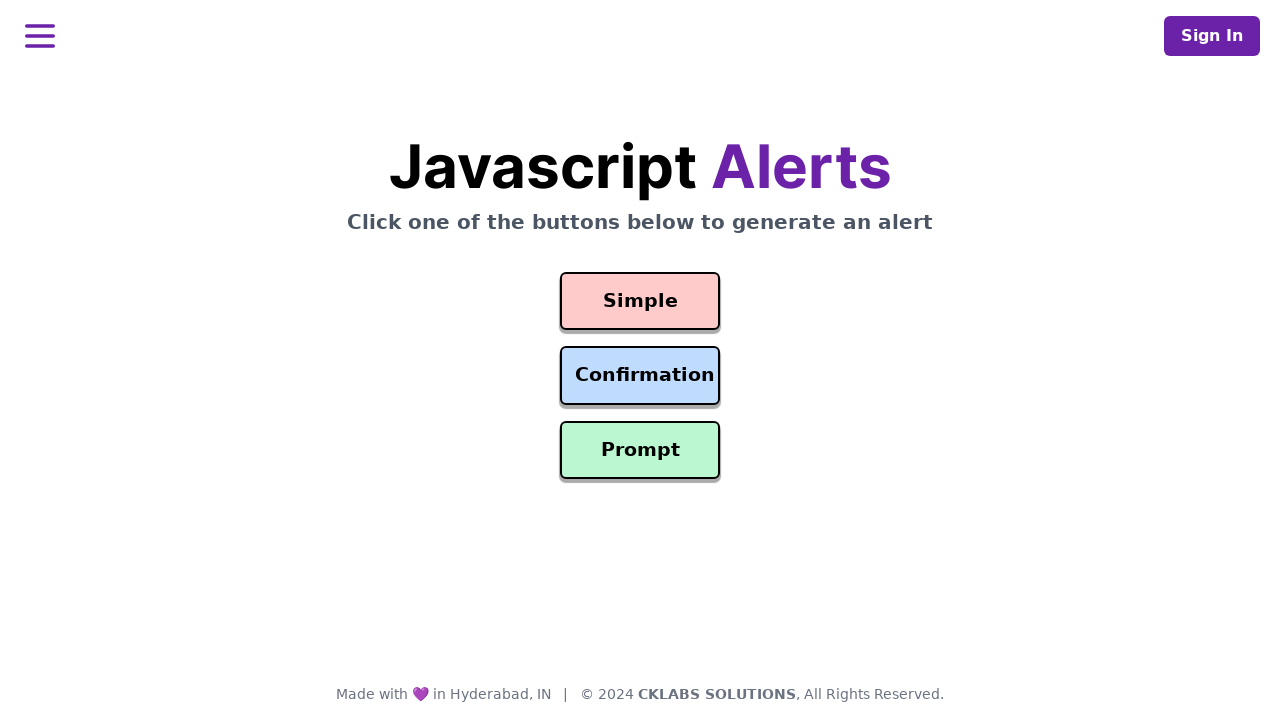

Set up dialog handler to accept prompt with custom message
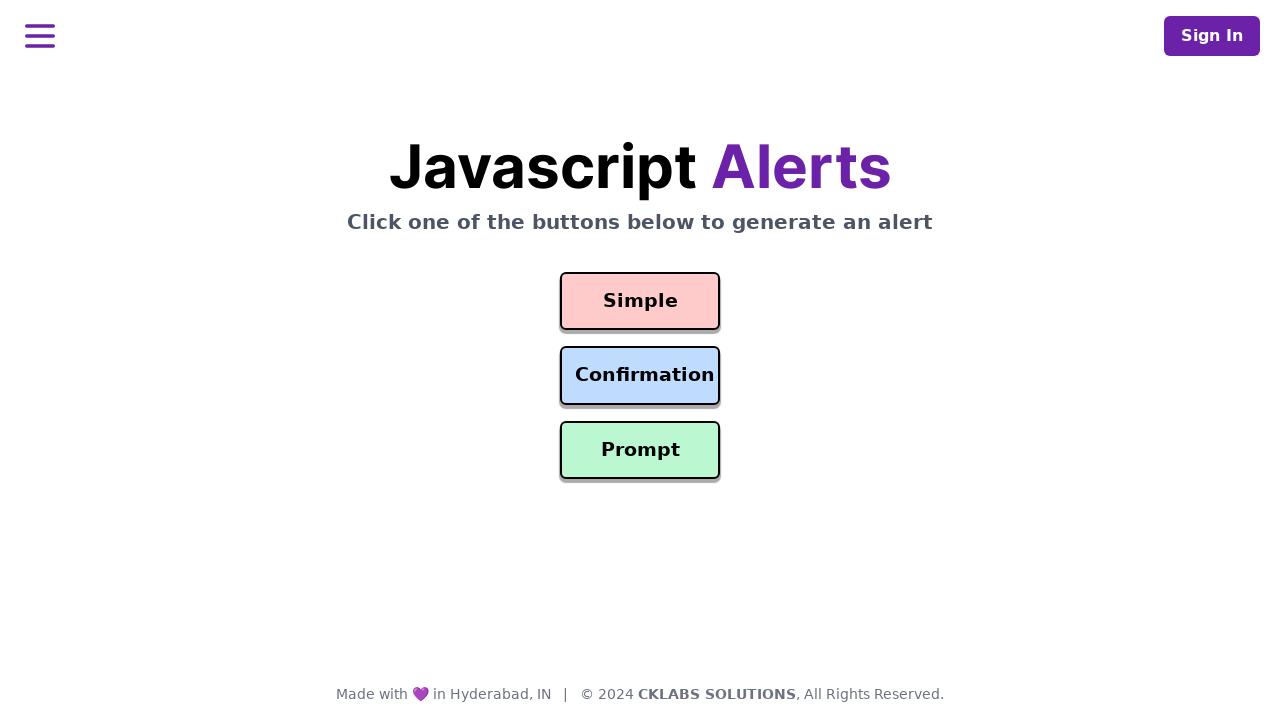

Clicked the Prompt Alert button at (640, 450) on #prompt
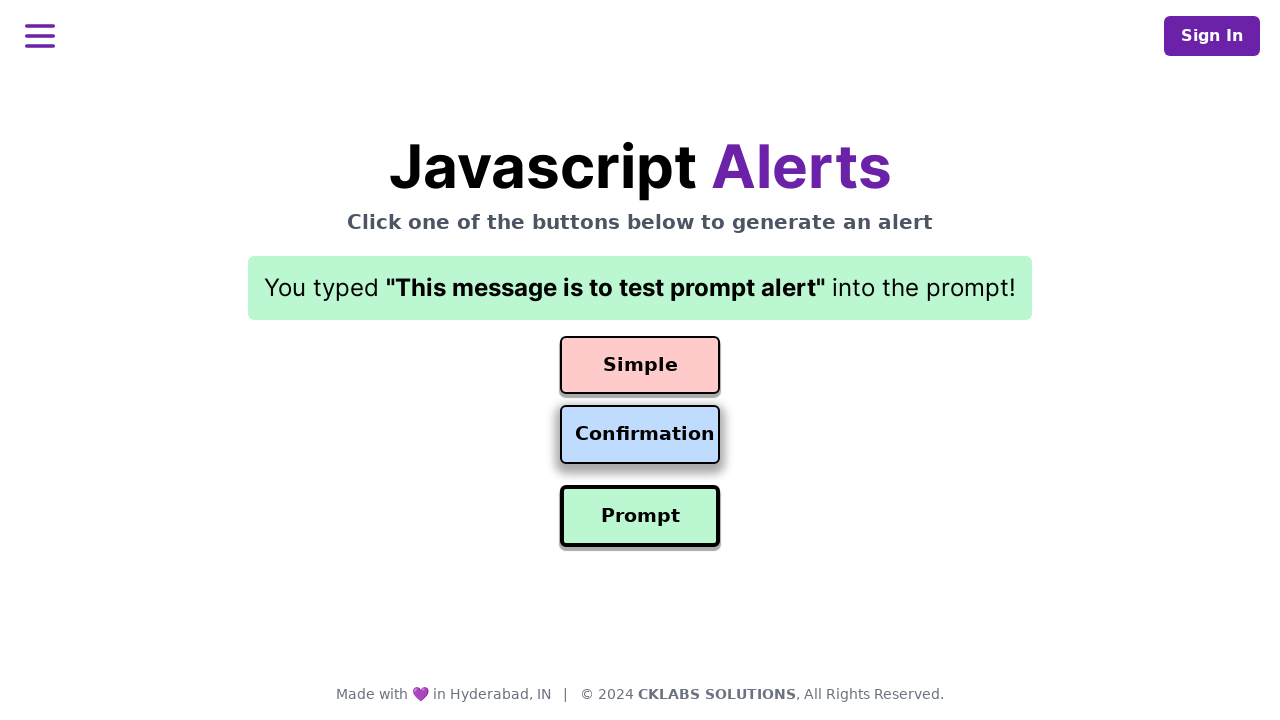

Waited for prompt alert interaction to complete
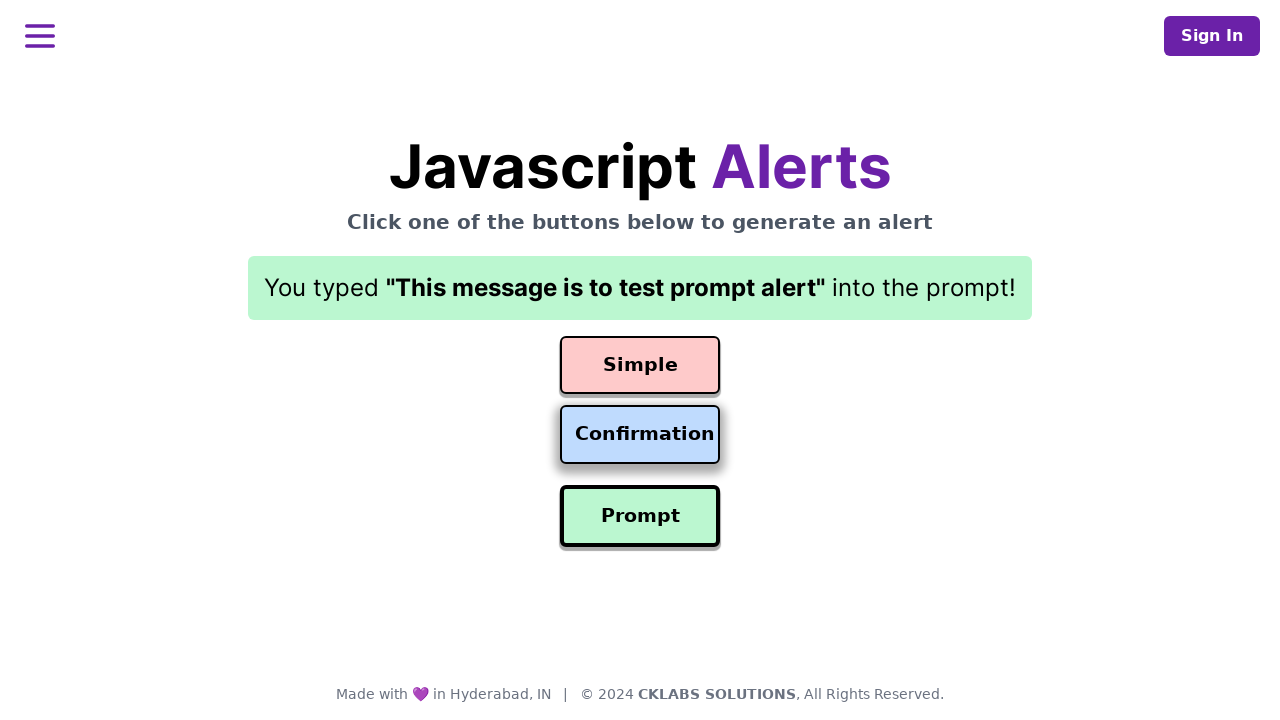

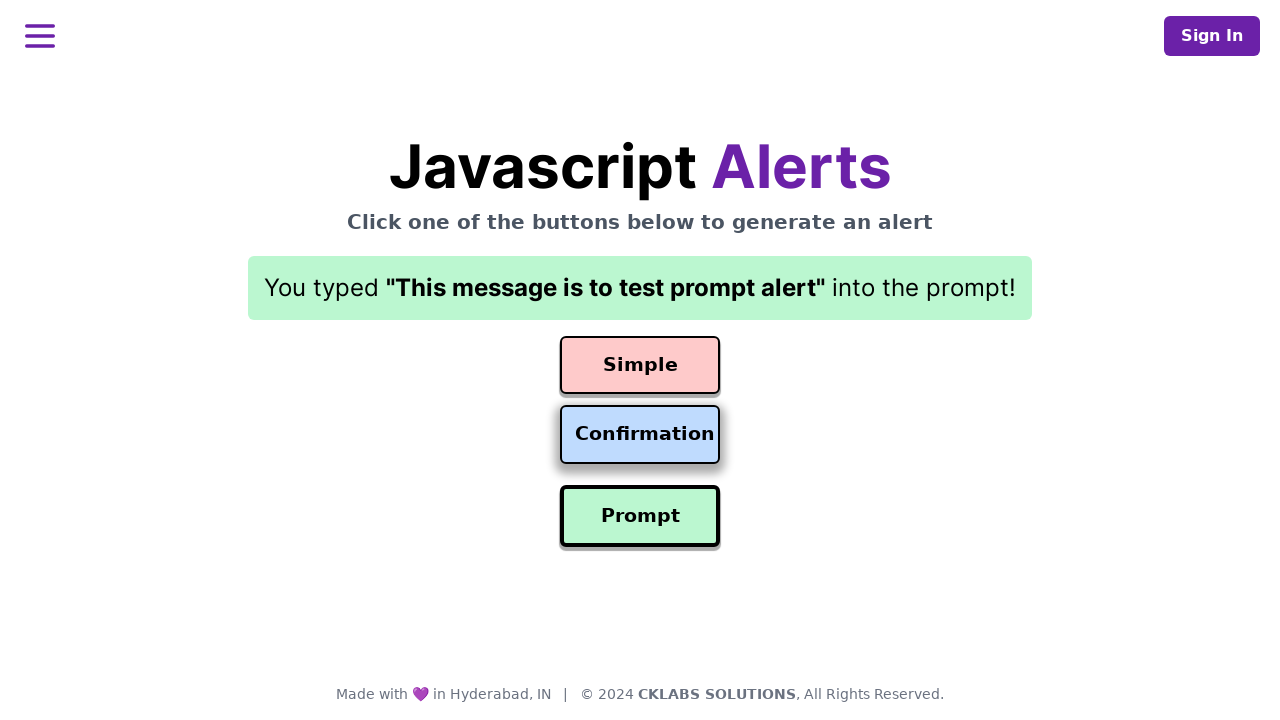